Navigates through three websites (Microsoft, SourceForge, and GitHub) to test page load performance. The test visits each site sequentially.

Starting URL: http://www.microsoft.com

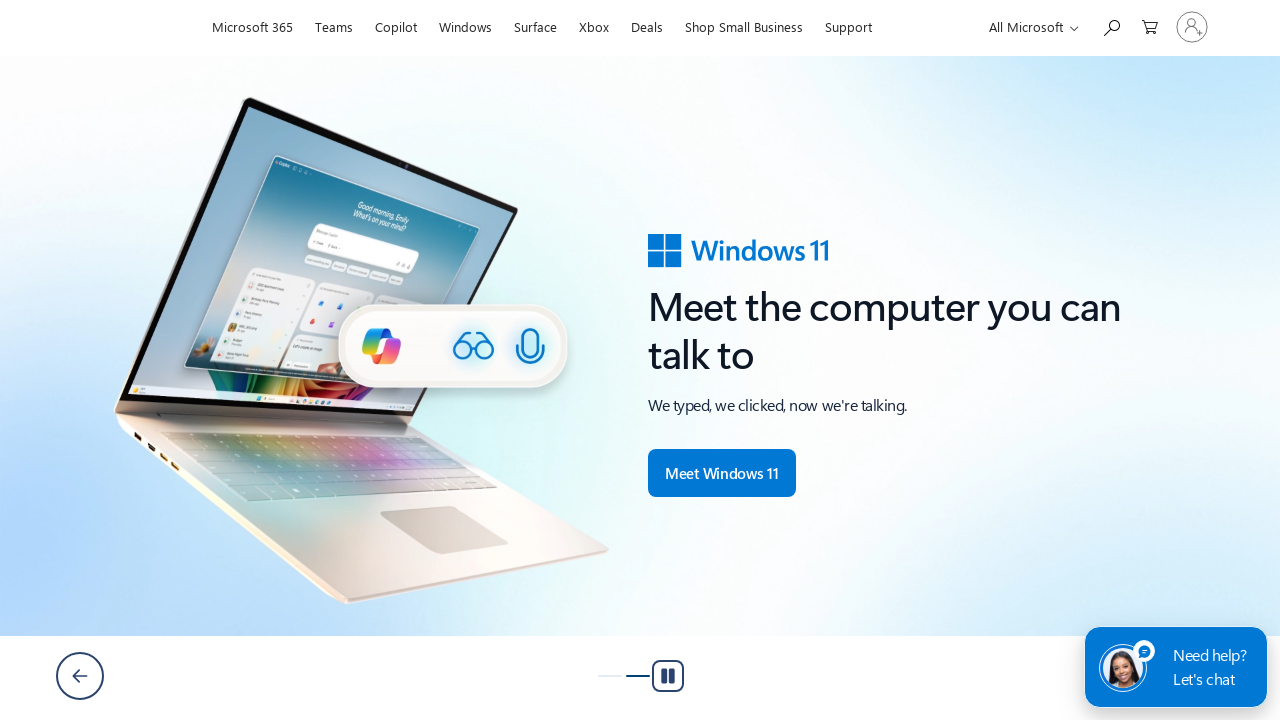

Navigated to SourceForge
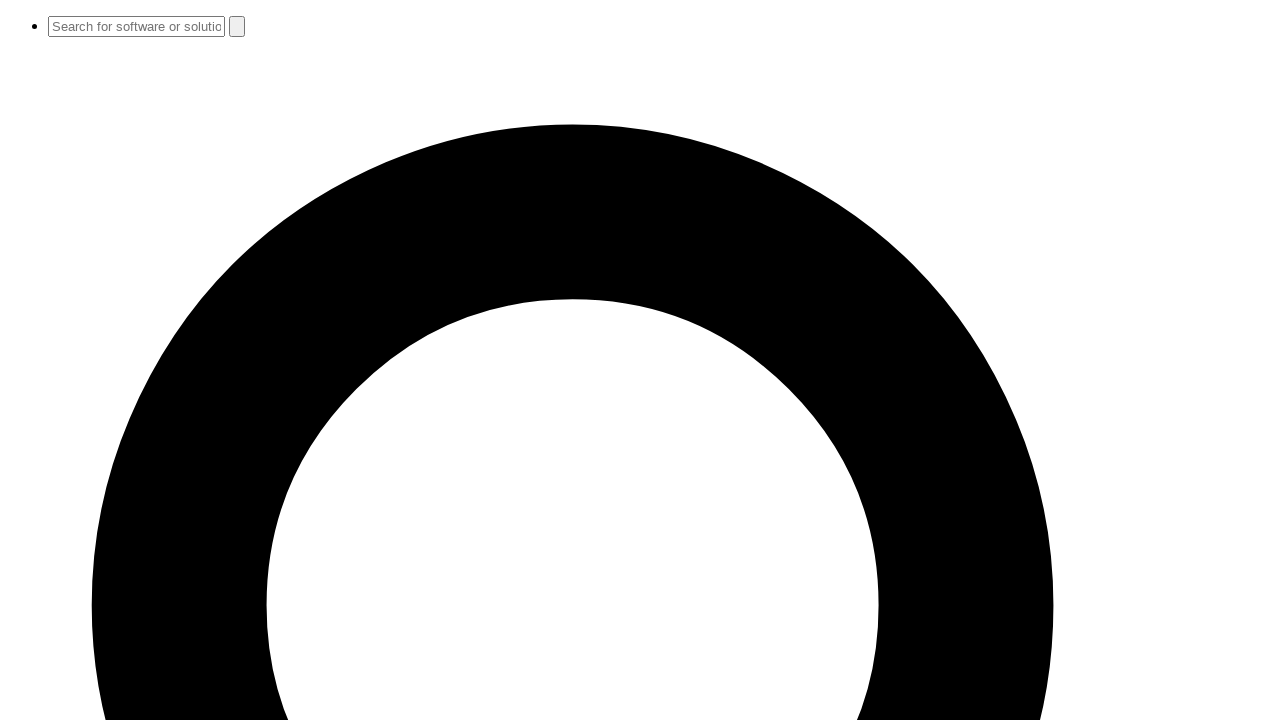

SourceForge page fully loaded
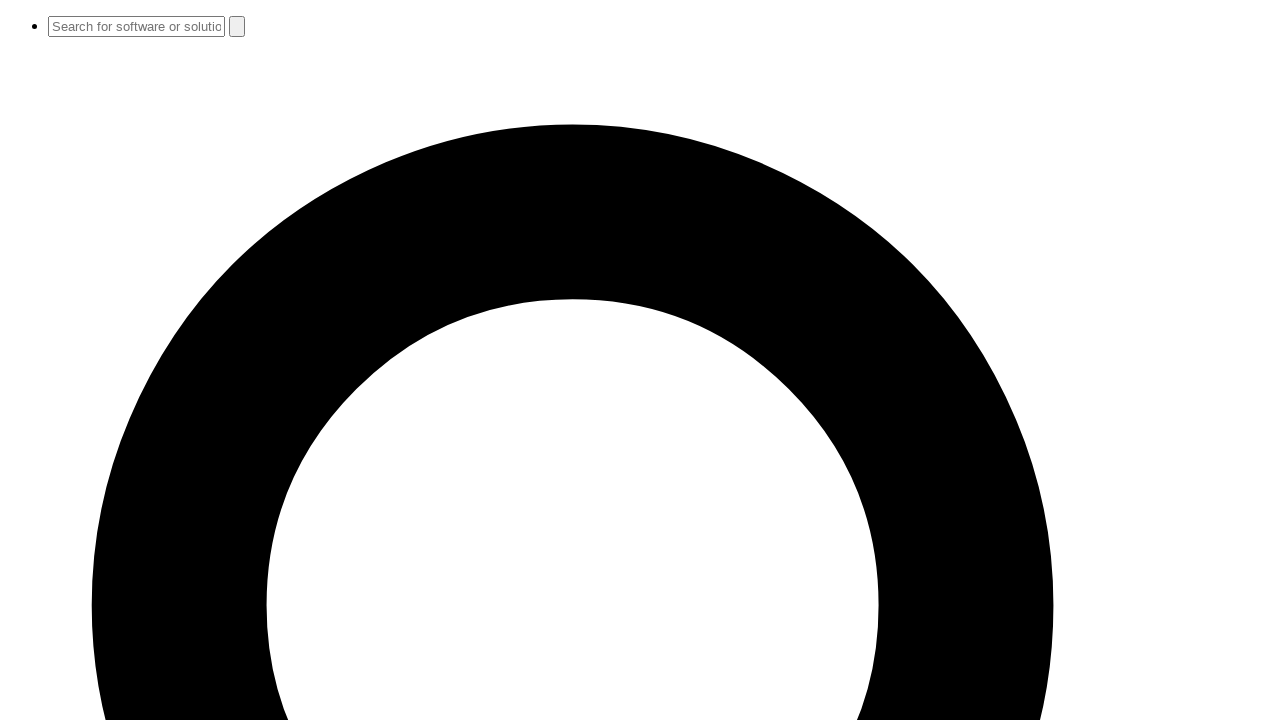

Navigated to GitHub
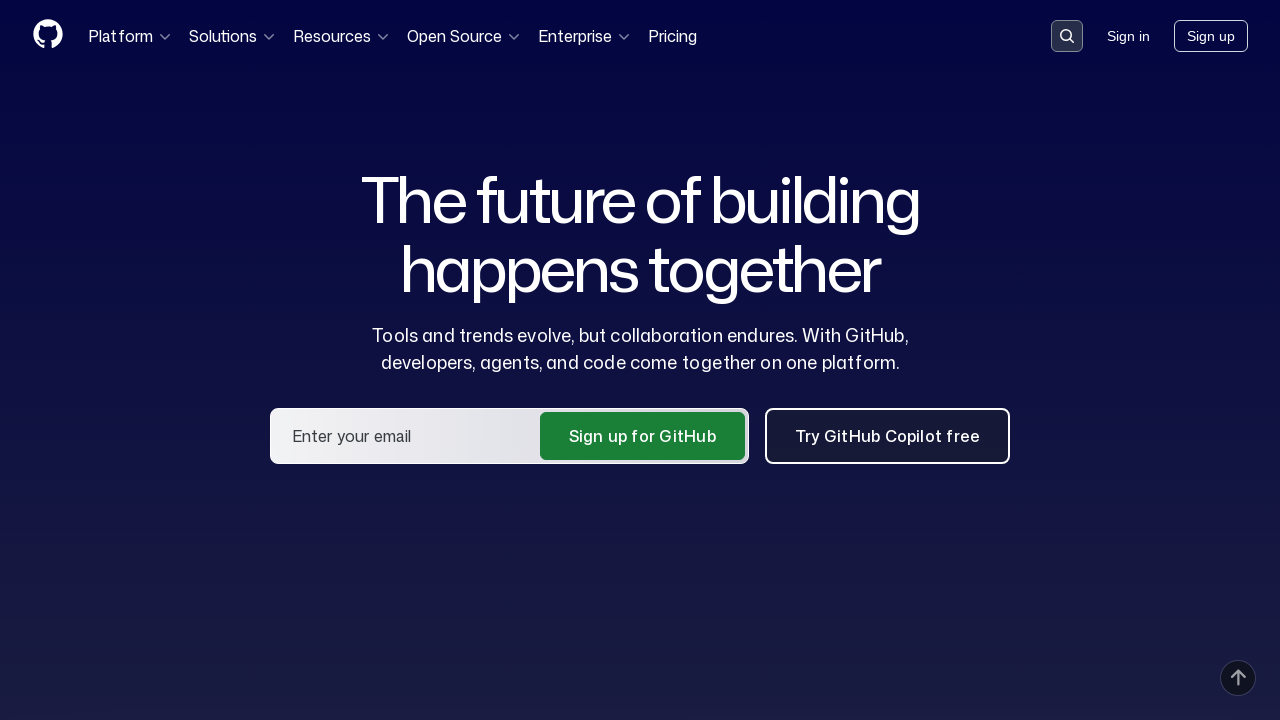

GitHub page fully loaded
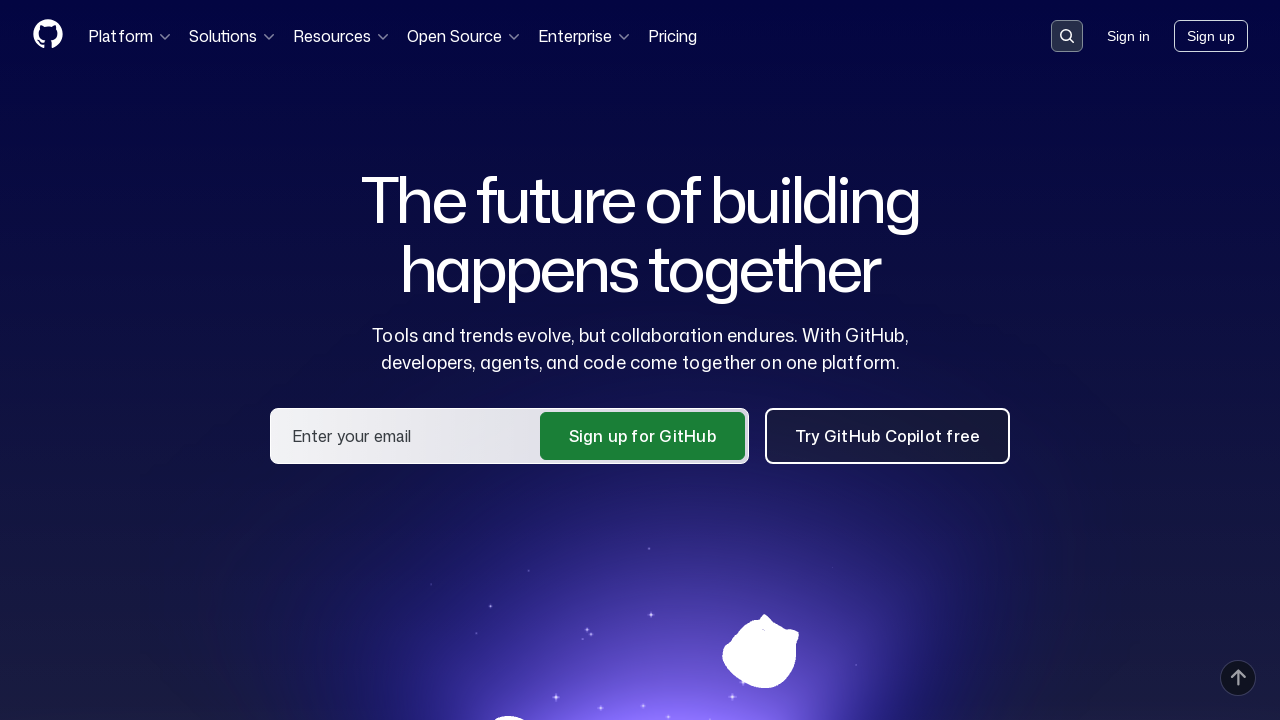

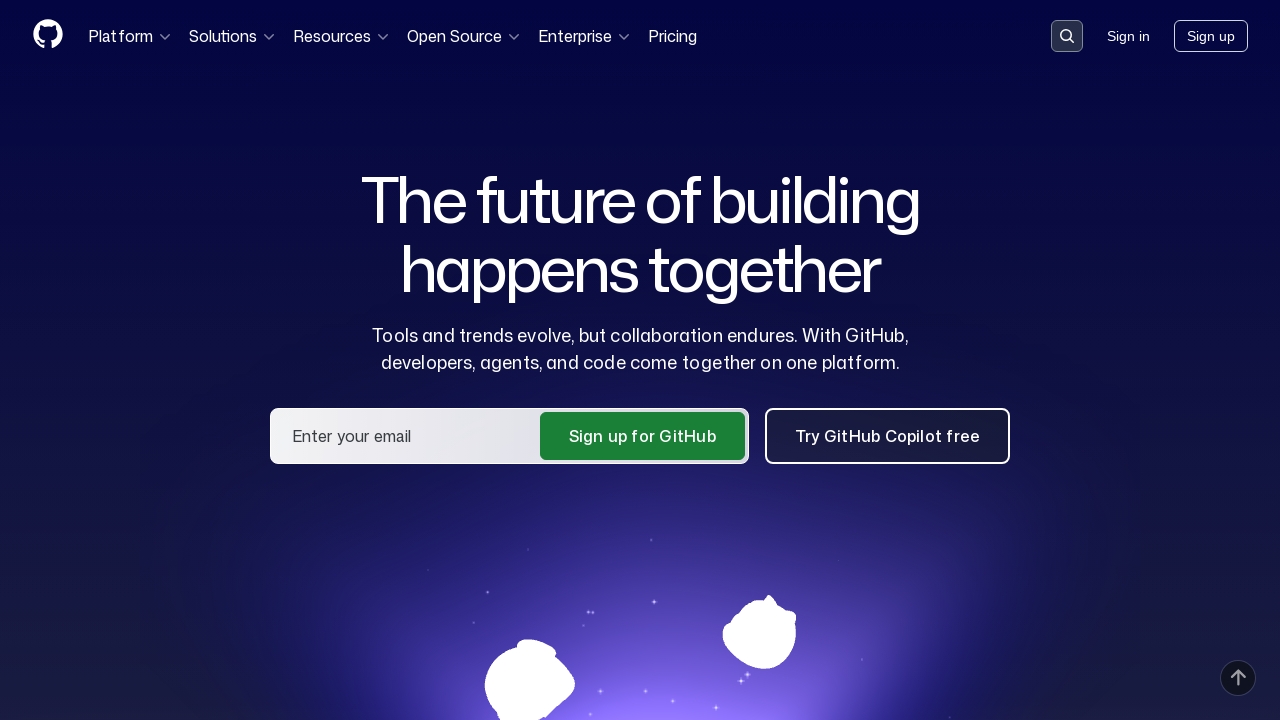